Tests browser fullscreen mode by navigating to a page and setting the browser window to fullscreen.

Starting URL: https://www.qafox.com/selenium/

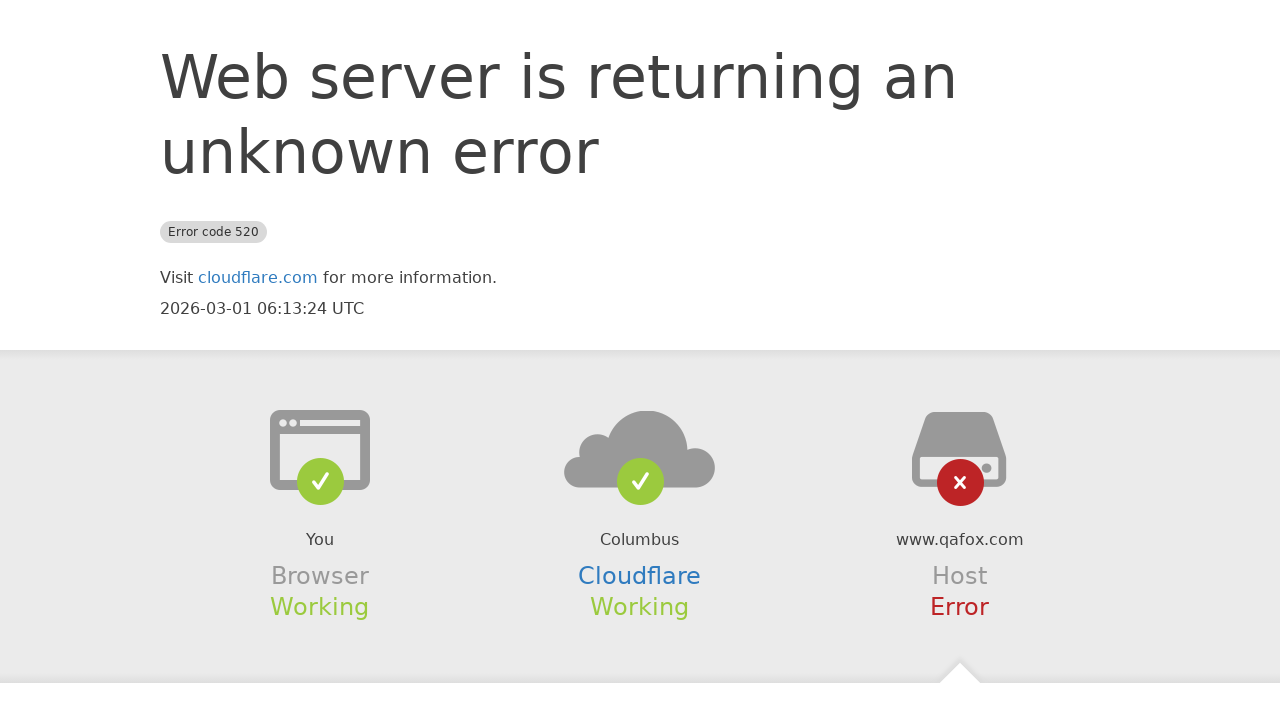

Waited for page to load (domcontentloaded state)
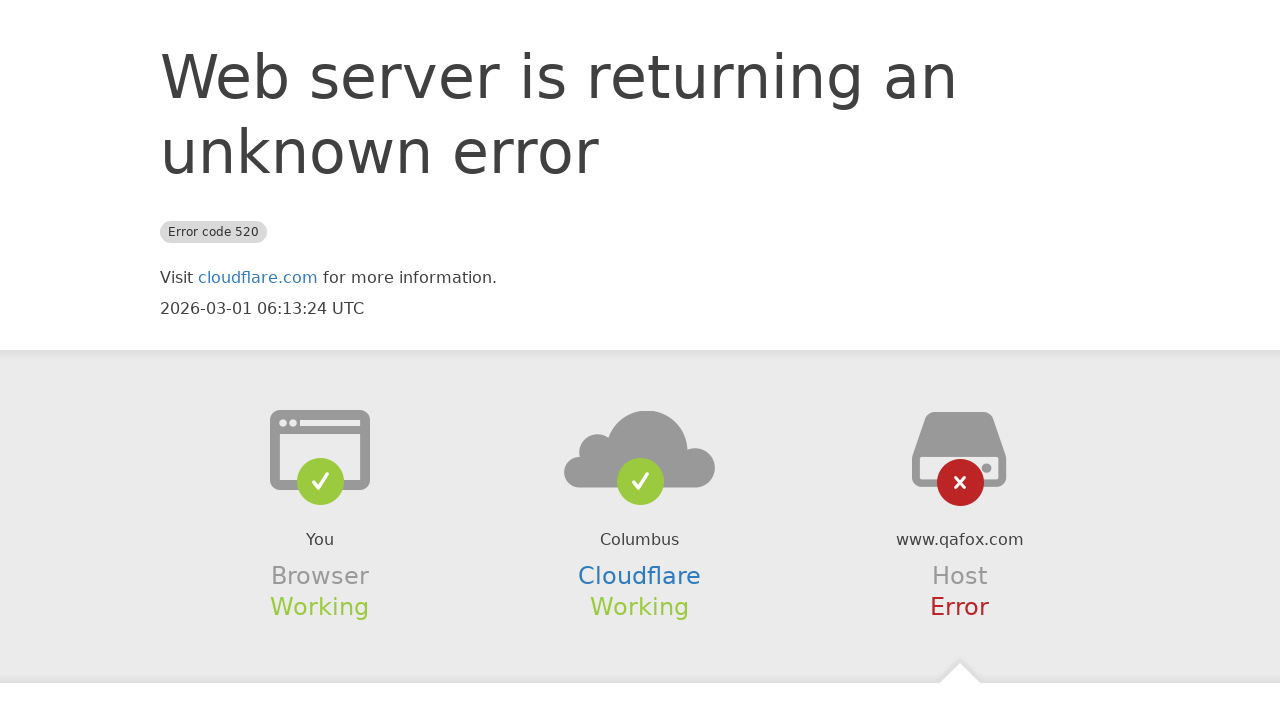

Set viewport to fullscreen size (1920x1080)
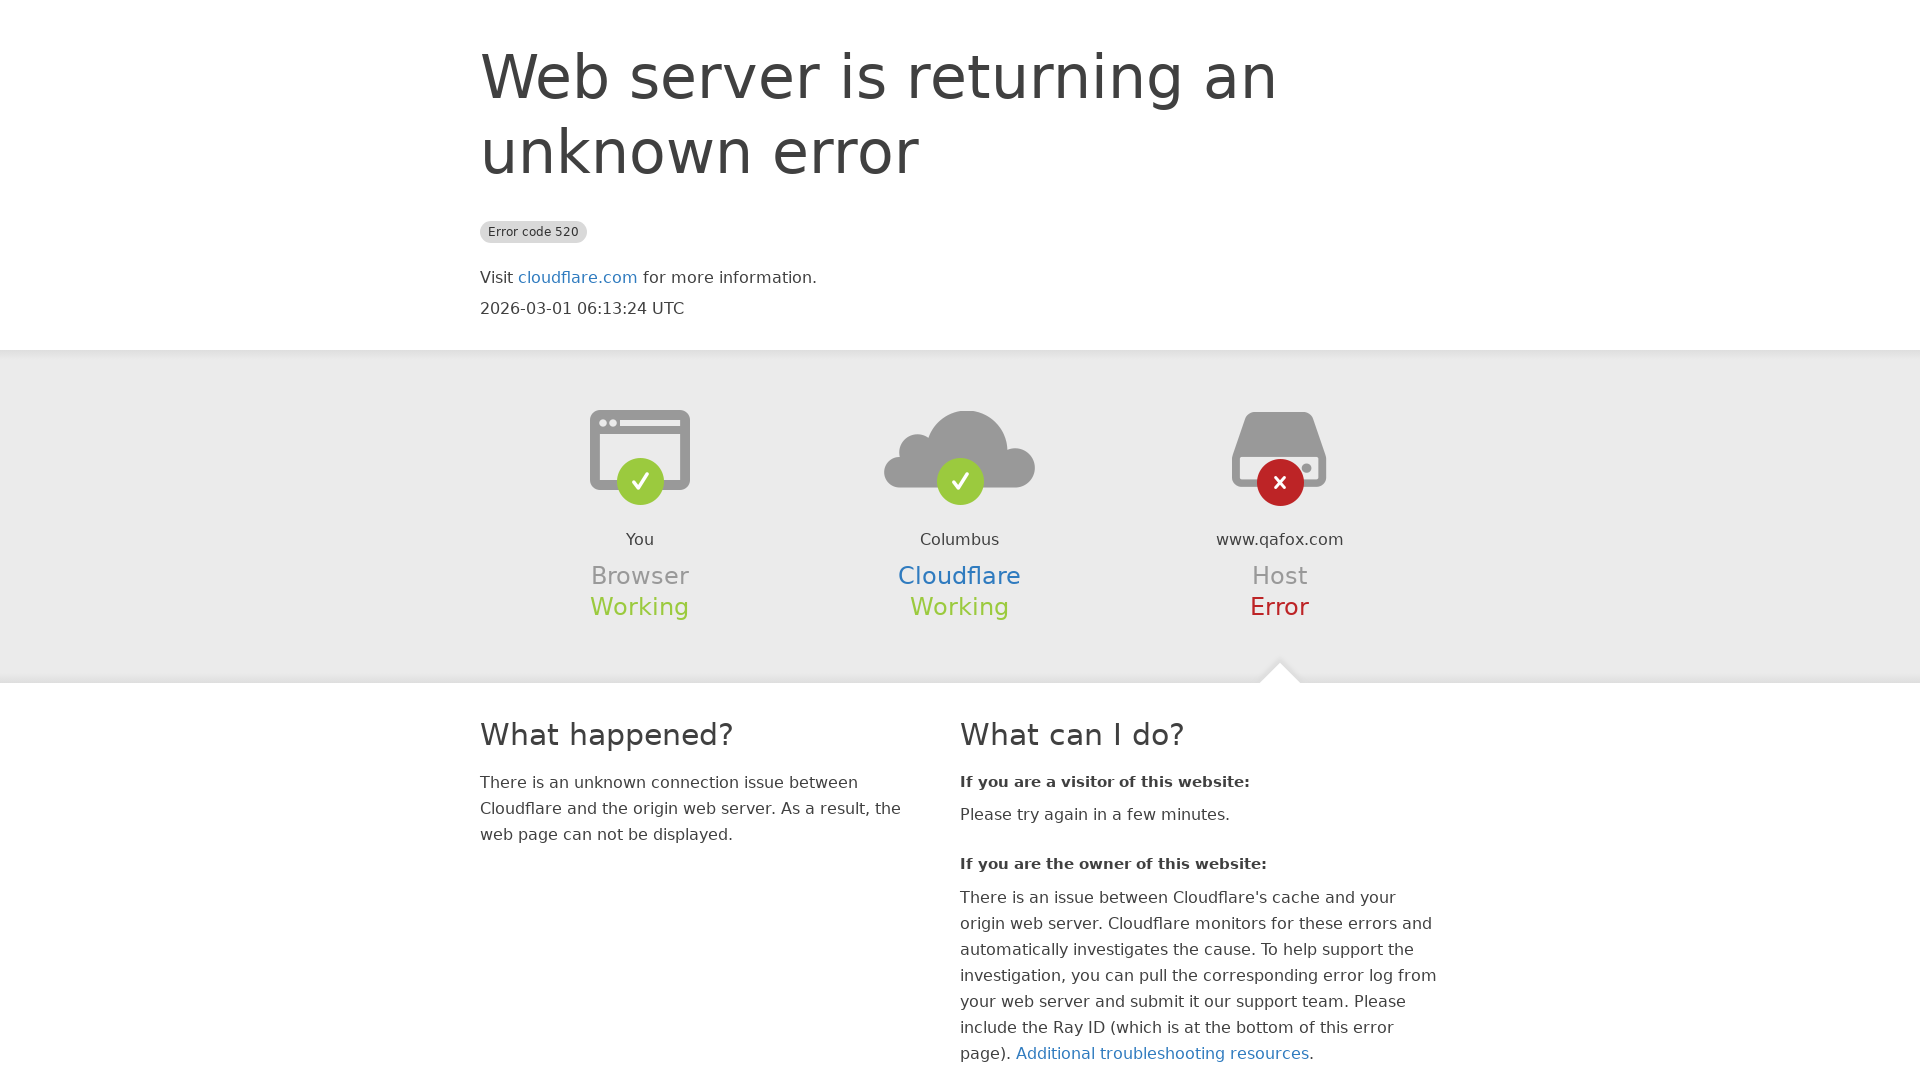

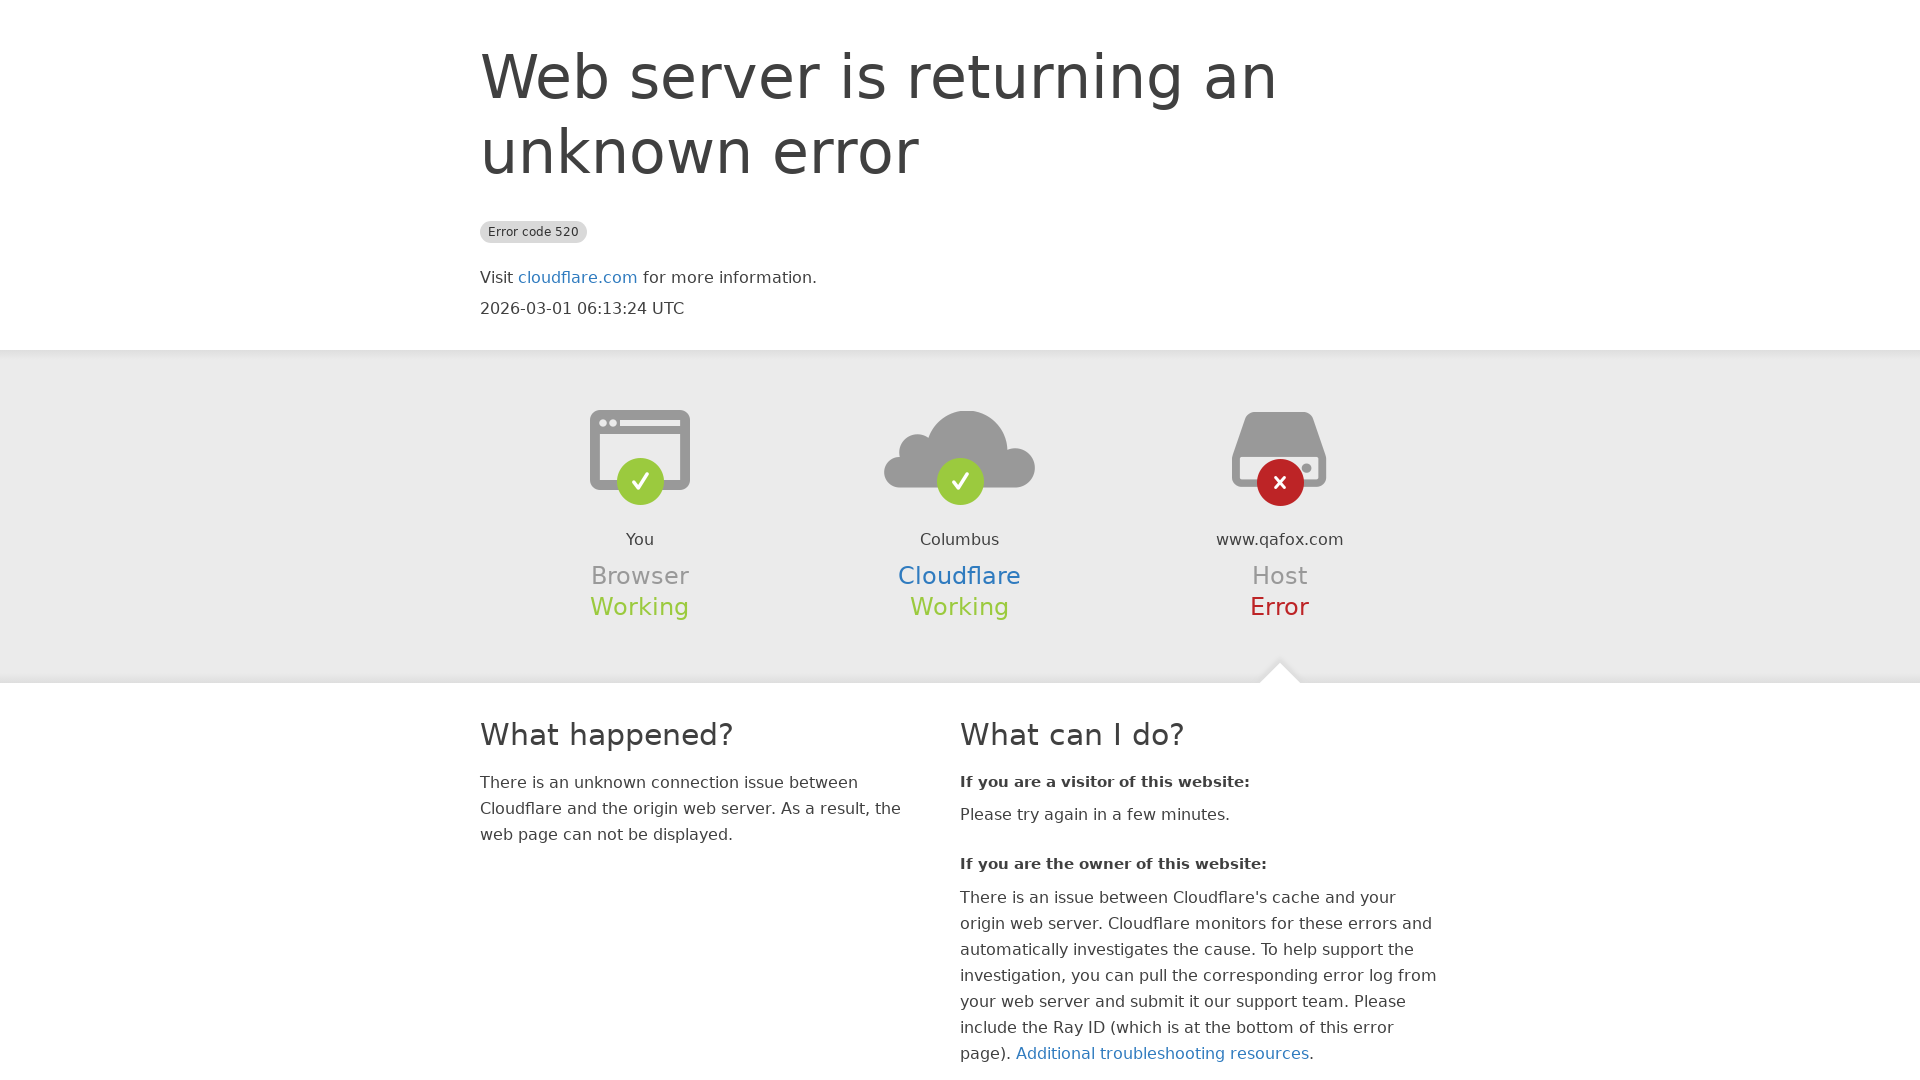